Navigates to Hidden Elements page and loads AJAX content

Starting URL: https://testautomationpractice.blogspot.com/

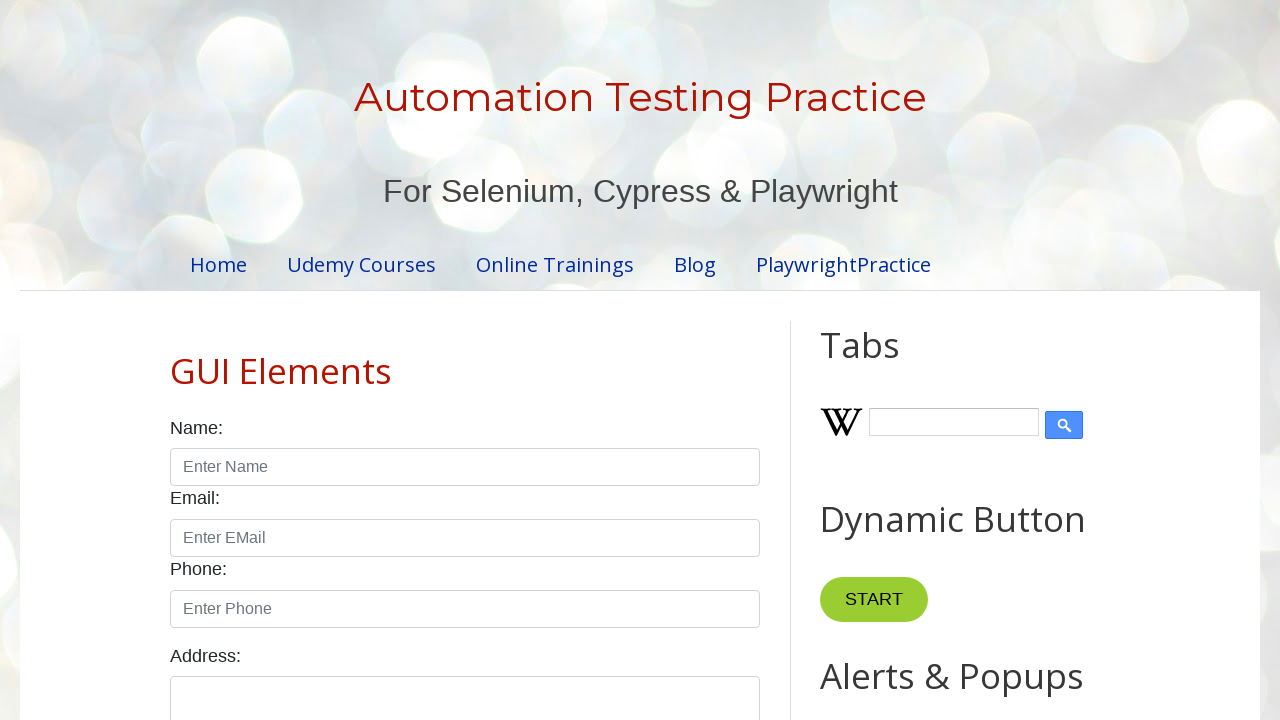

Clicked on 'Hidden Elements & AJAX' link at (290, 568) on text=Hidden Elements & AJAX
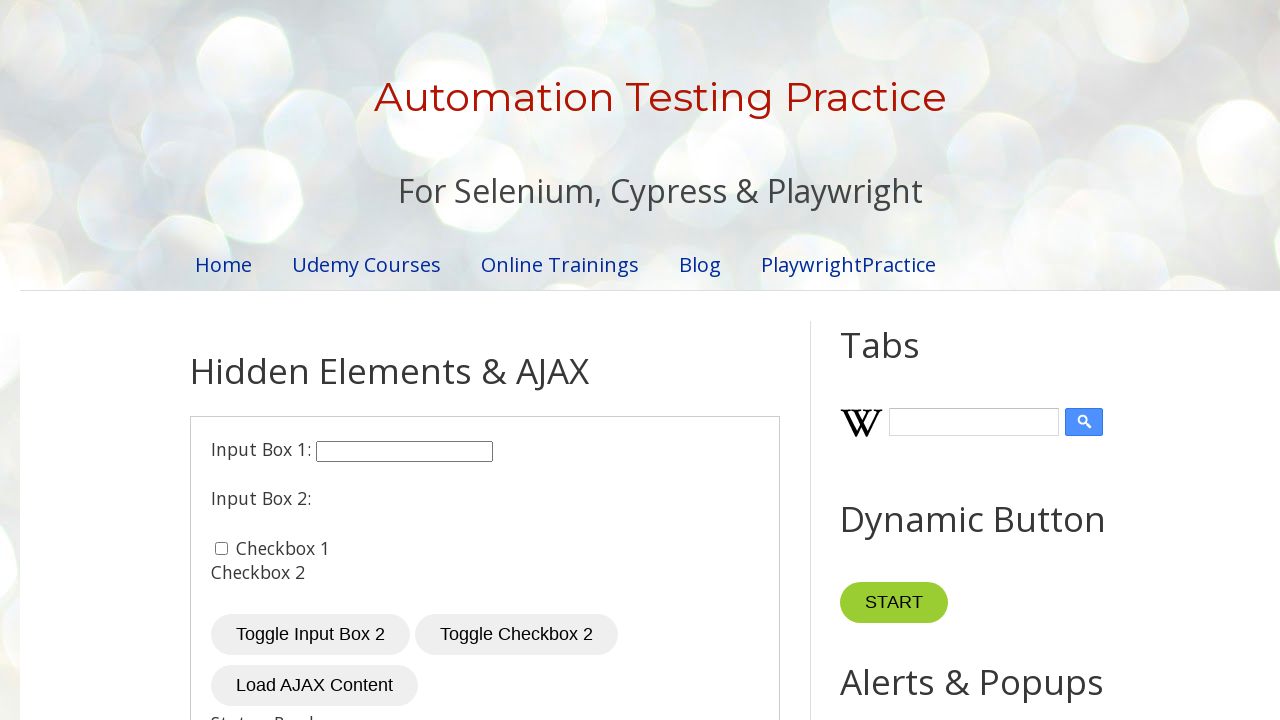

Clicked 'Load Content' button to trigger AJAX request at (314, 686) on #loadContent
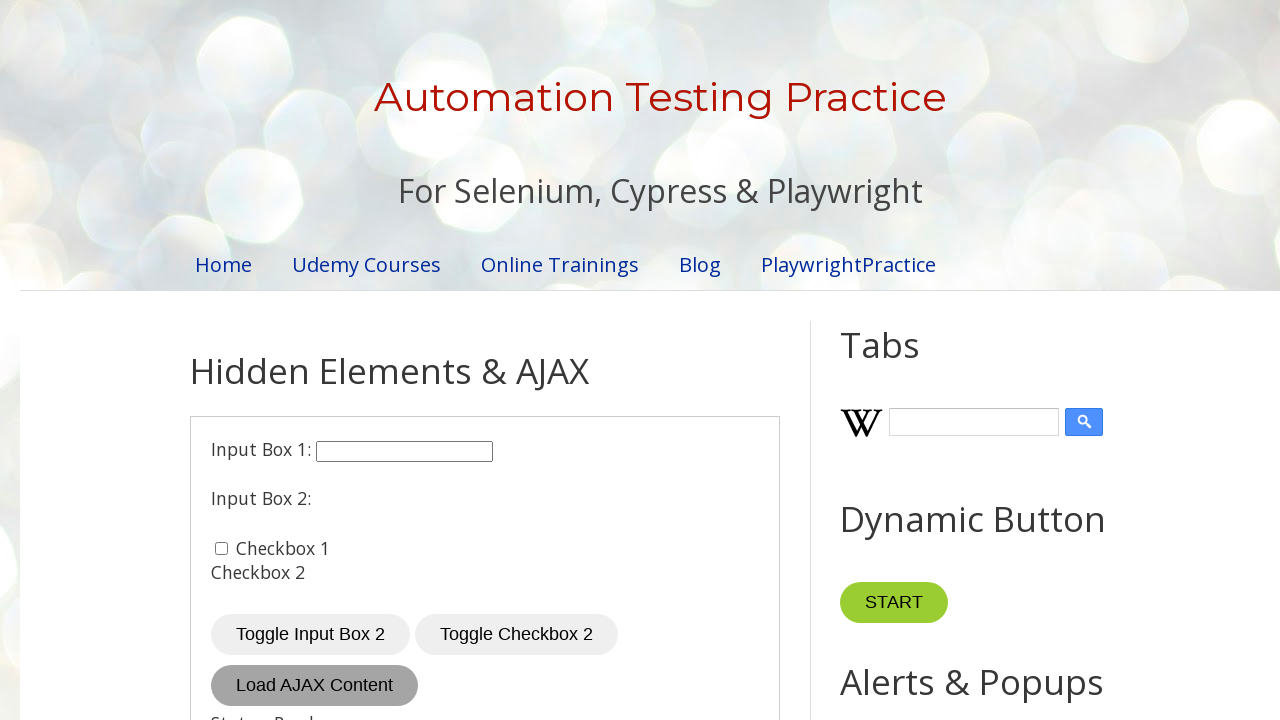

AJAX content loaded and became visible
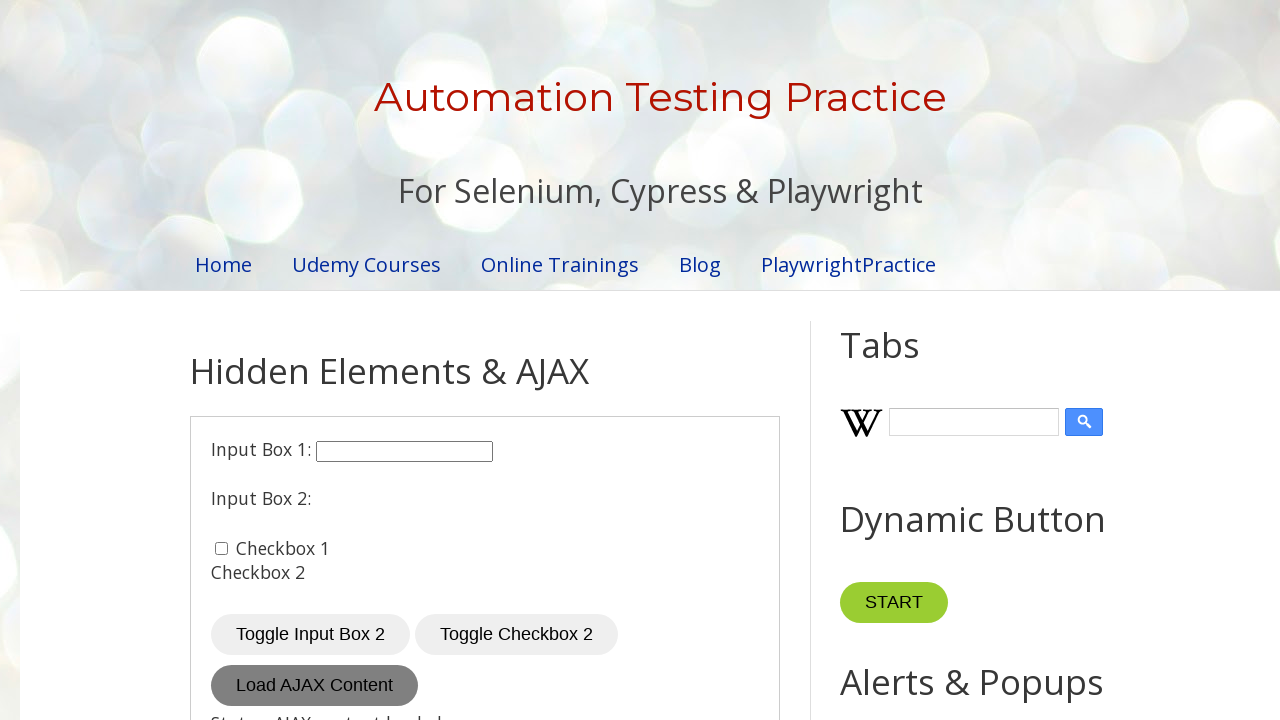

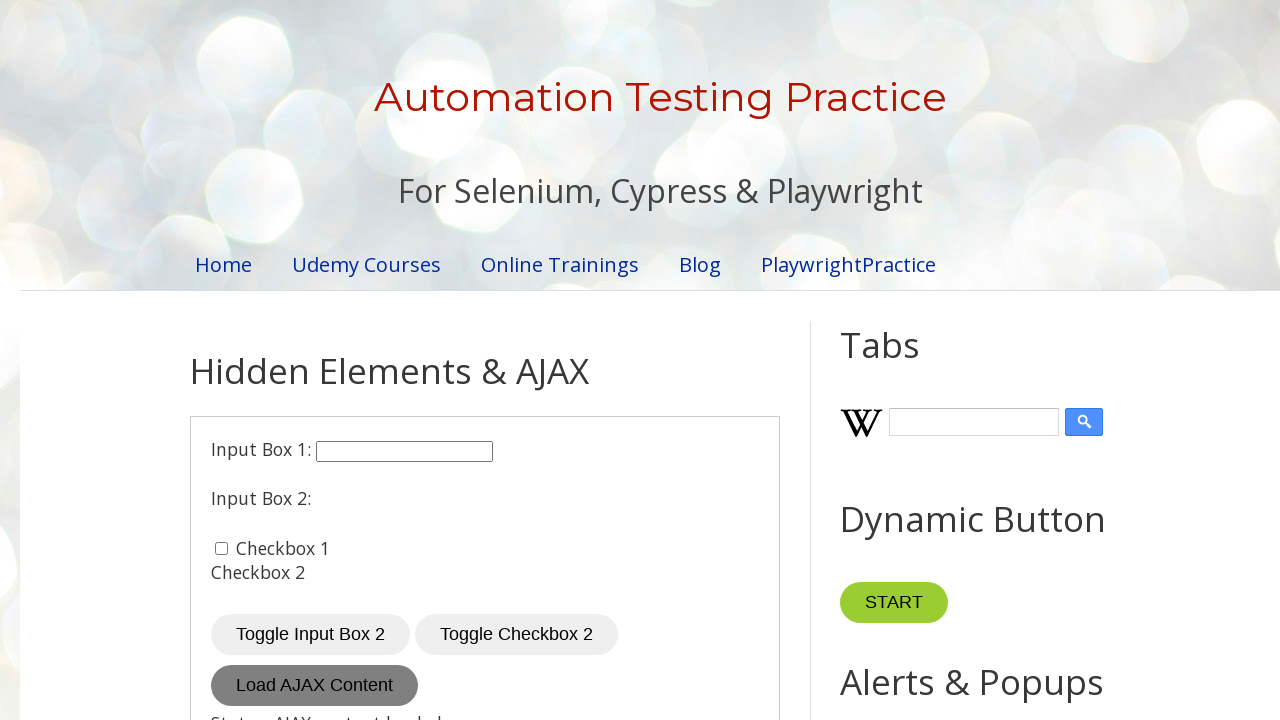